Tests the search functionality by searching for "eloquent" in the bookstore search box

Starting URL: https://demoqa.com/books

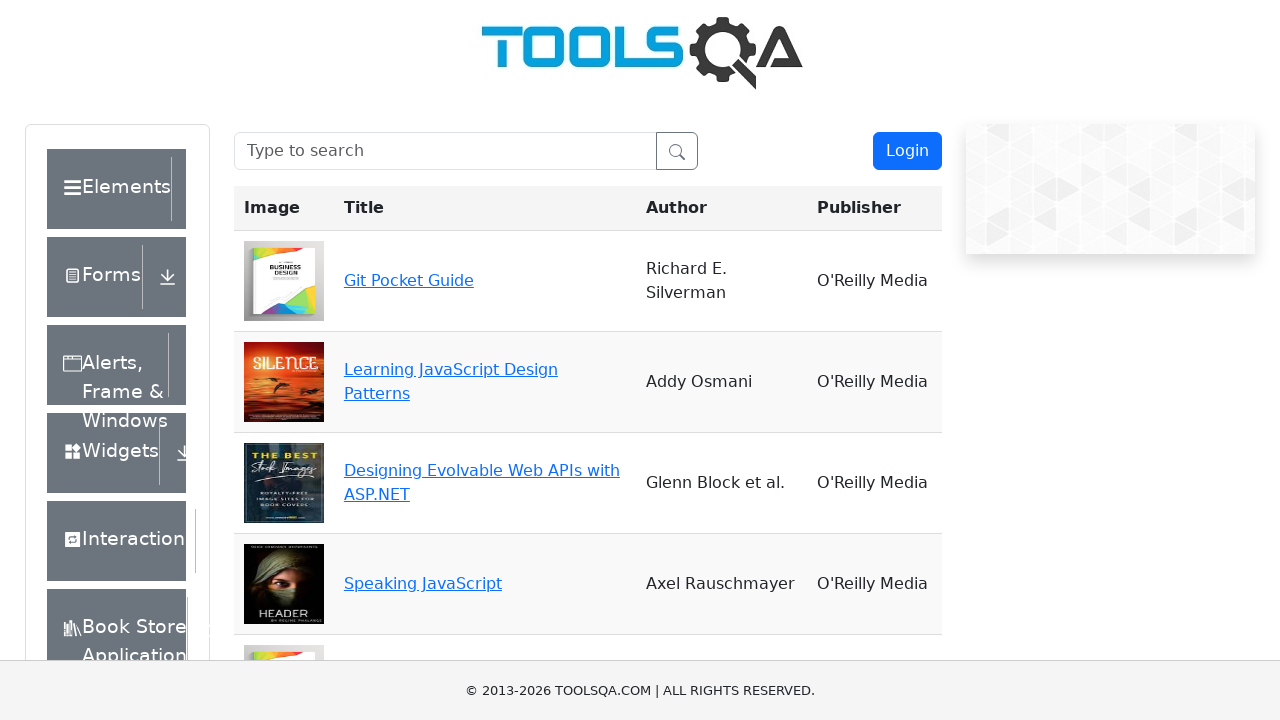

Filled search box with 'eloquent' on #searchBox
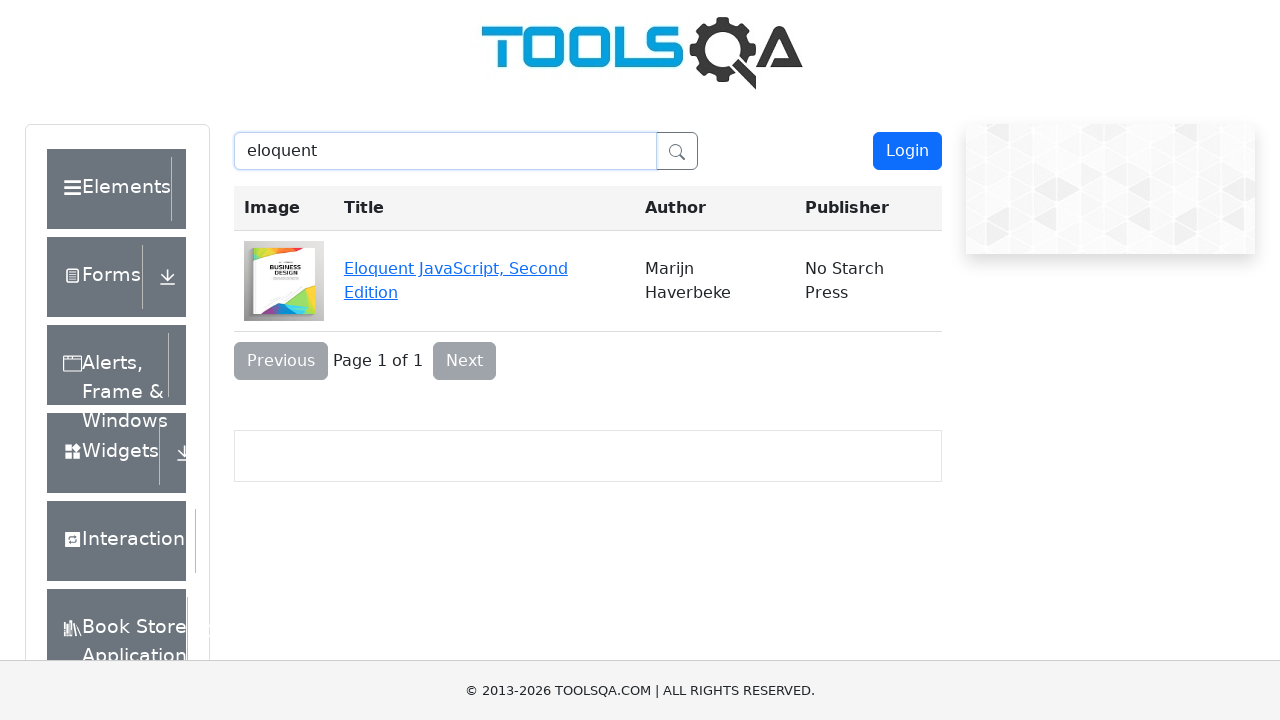

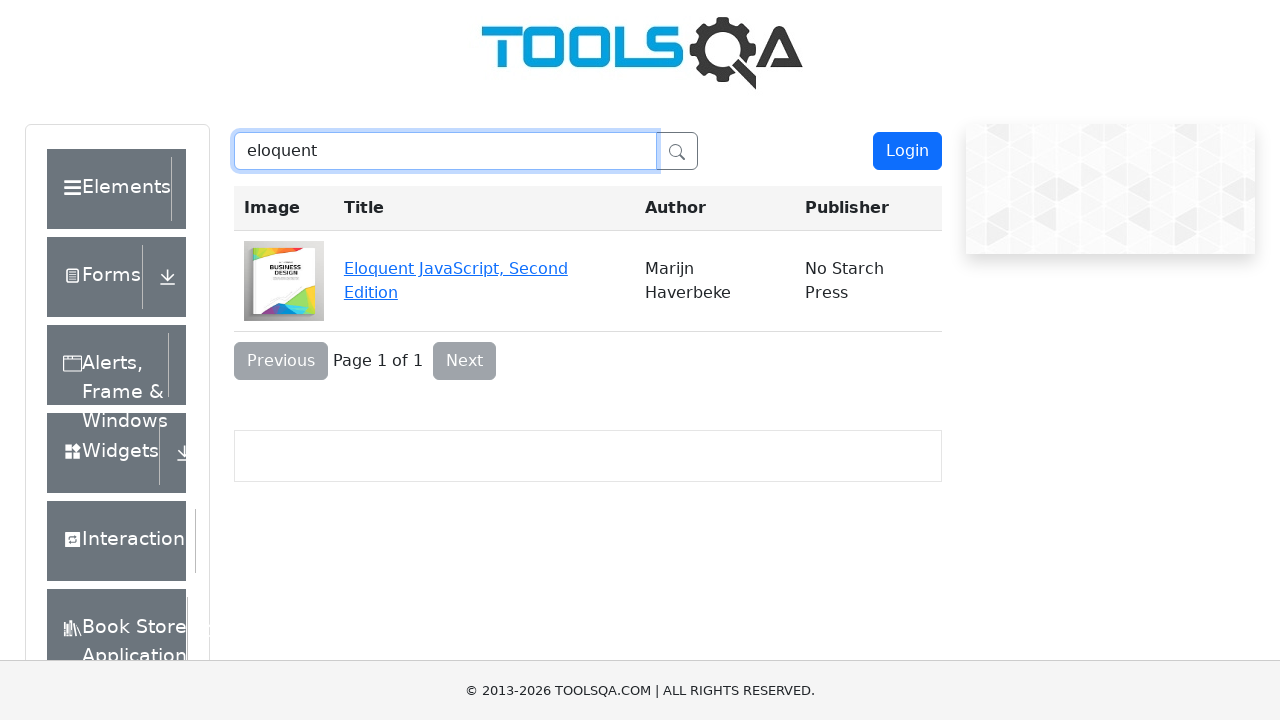